Tests navigation to Dating App Development page through the Verticals > Custom App menu

Starting URL: https://www.tranktechnologies.com/

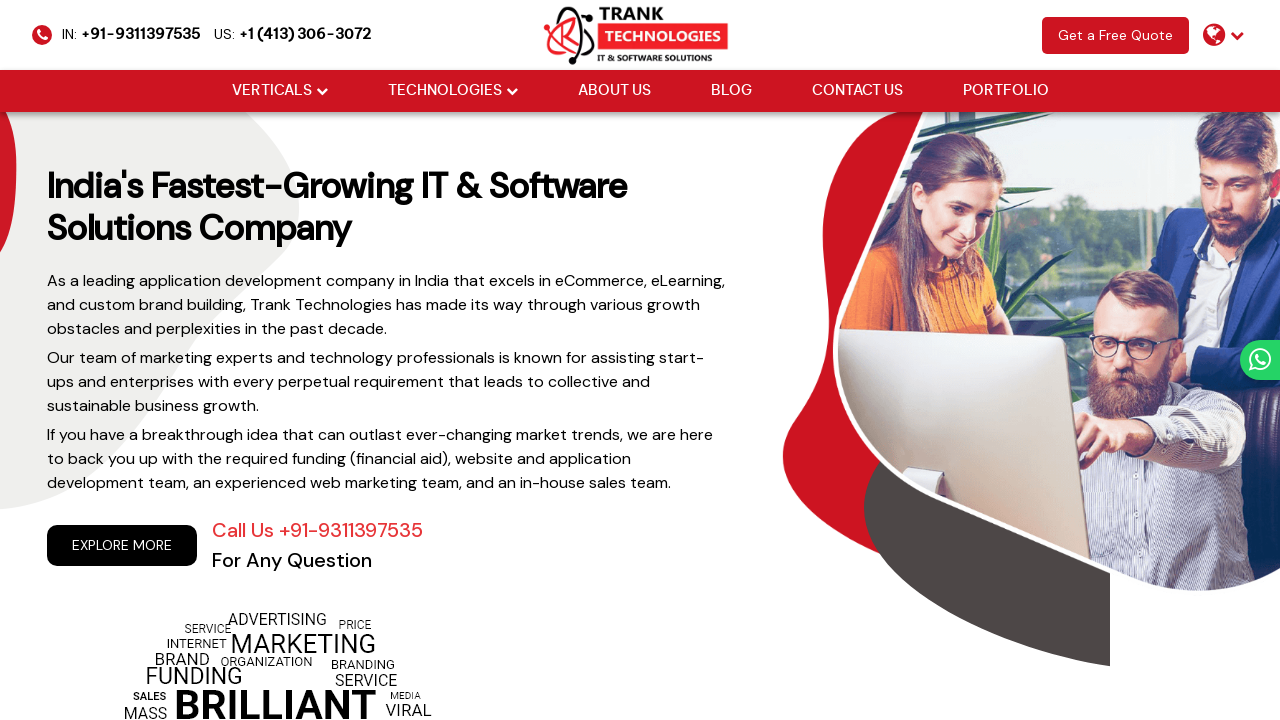

Hovered over Verticals dropdown at (322, 91) on (//i[@class='fa fa-chevron-down'])[2]
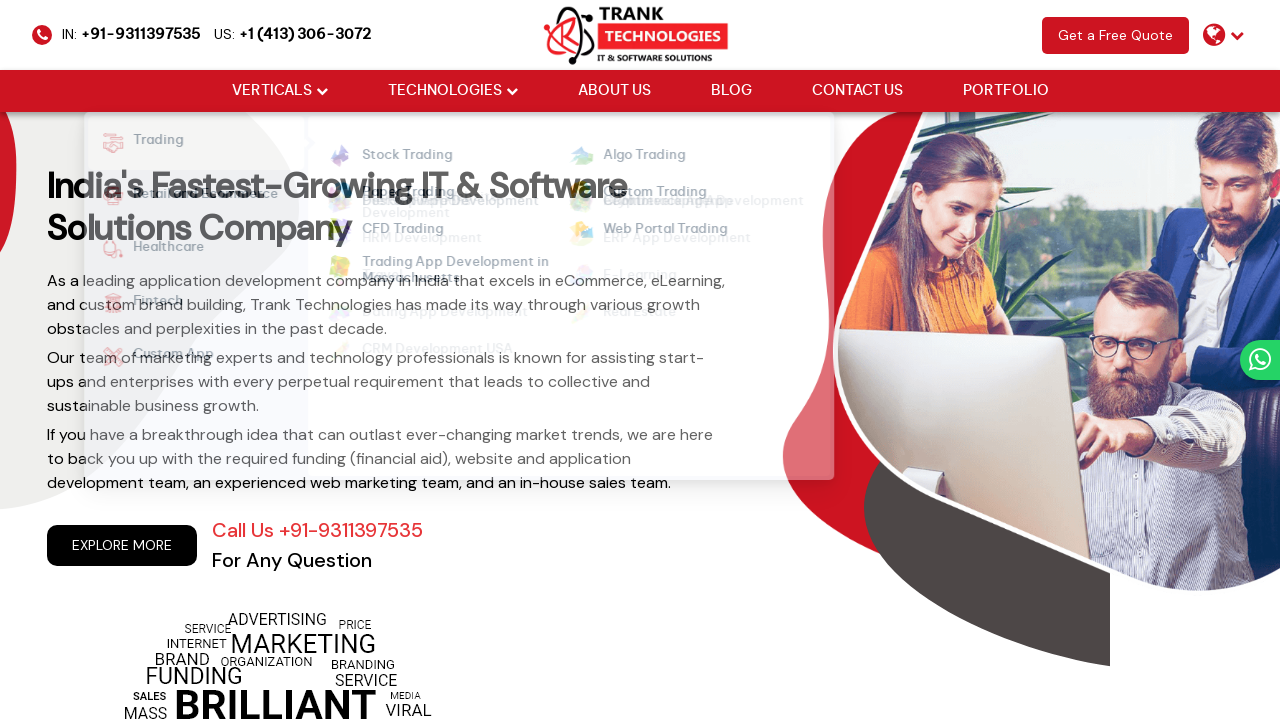

Waited 500ms for dropdown animation
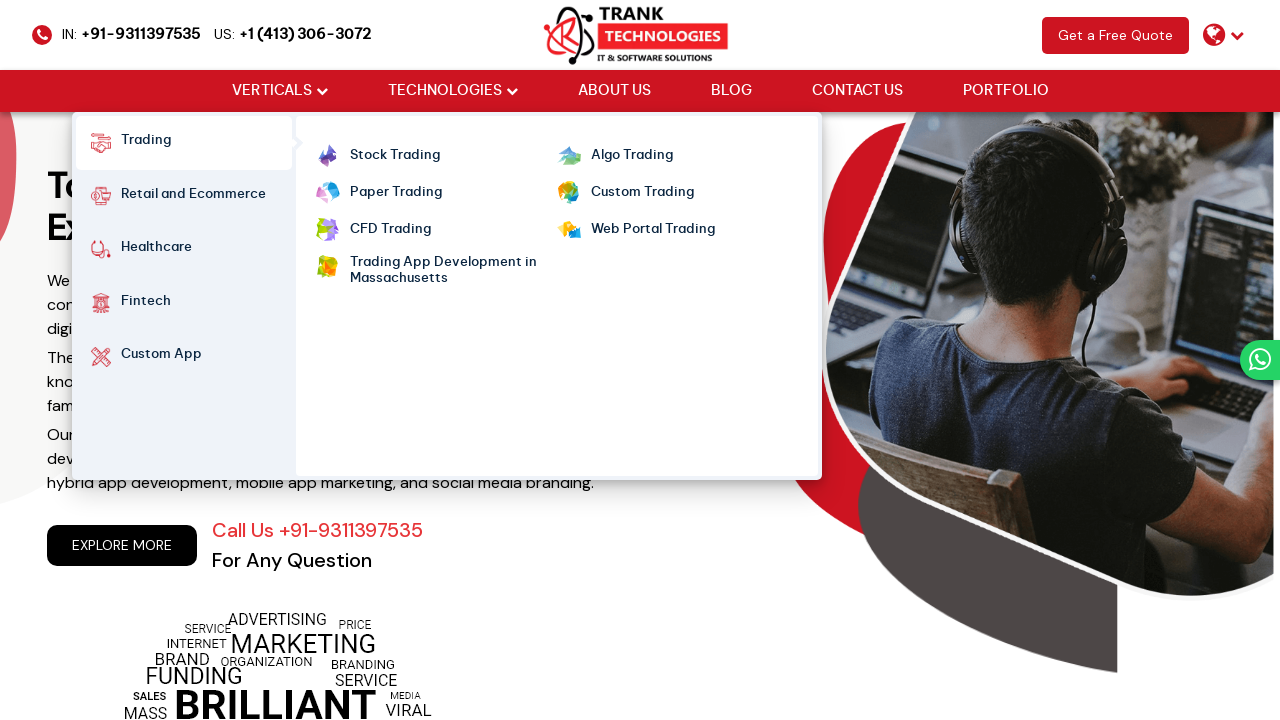

Hovered over Custom App menu item at (161, 357) on xpath=//strong[normalize-space()='Custom App']
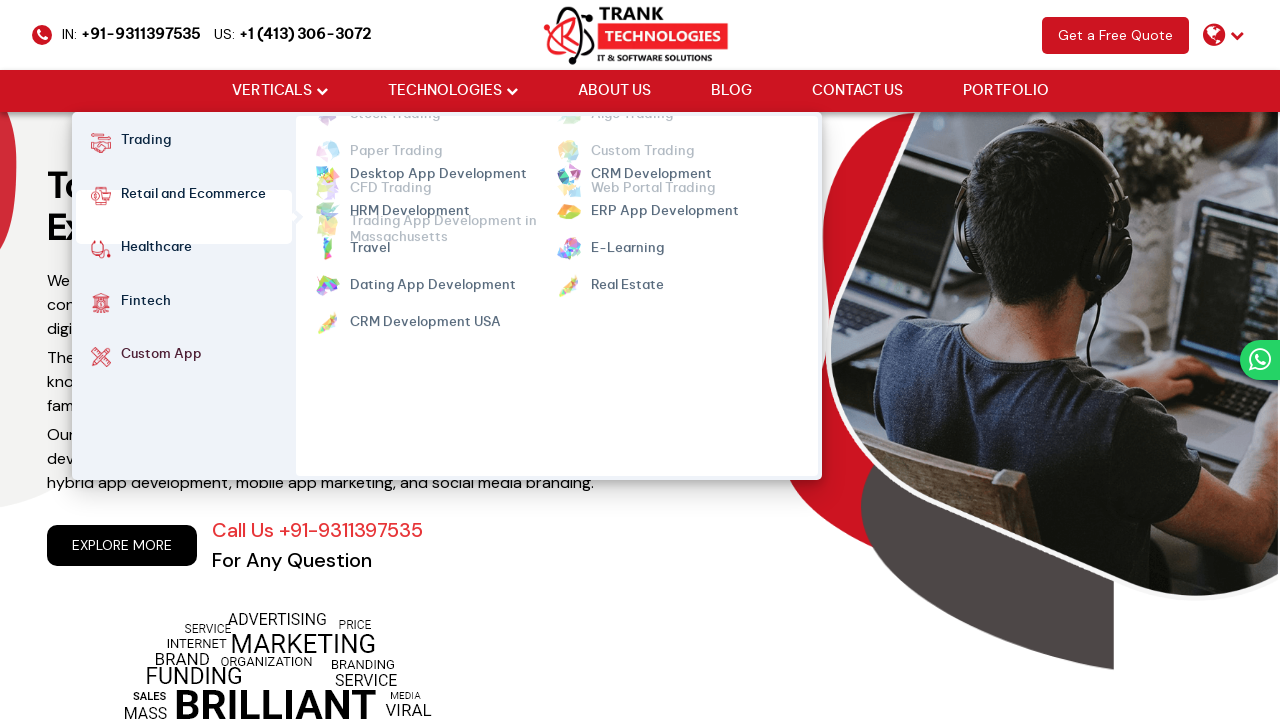

Waited 500ms for submenu animation
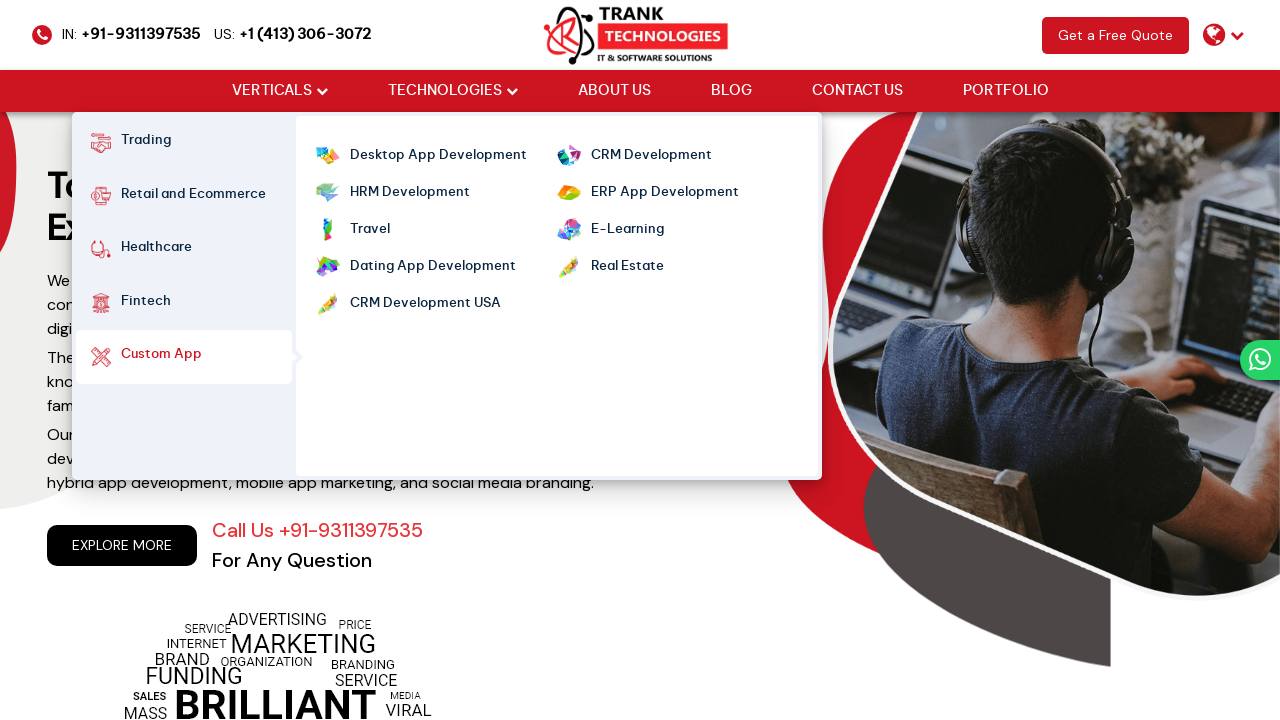

Clicked on Dating App Development link at (432, 267) on xpath=//ul[@class='cm-flex cm-flex-wrap']//a[@class='mm-active'][normalize-space
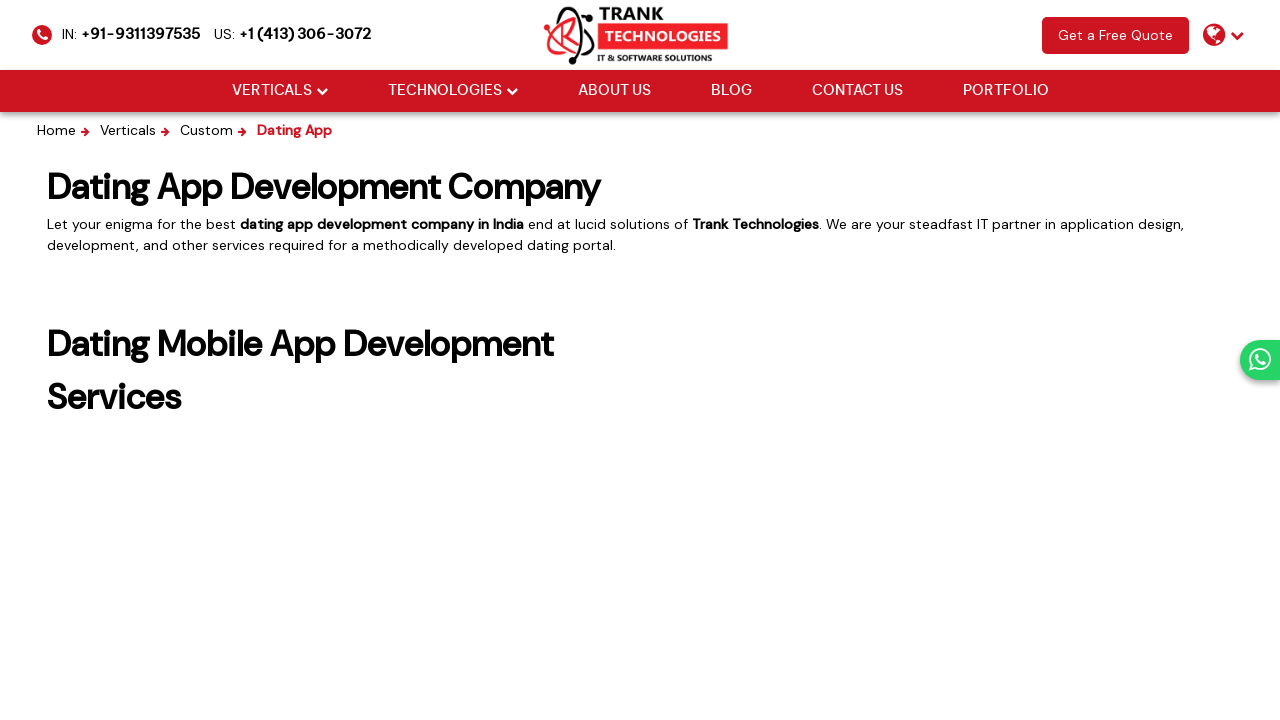

Waited 1000ms for Dating App Development page to load
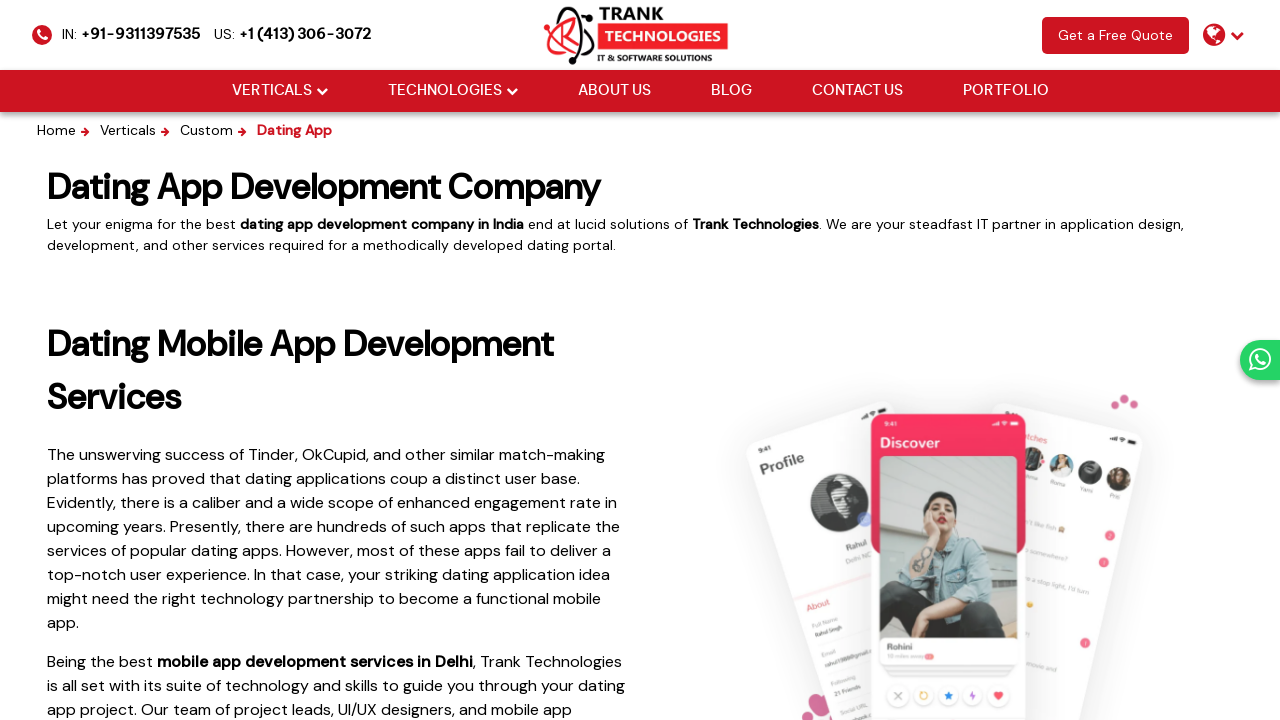

Navigated back to previous page
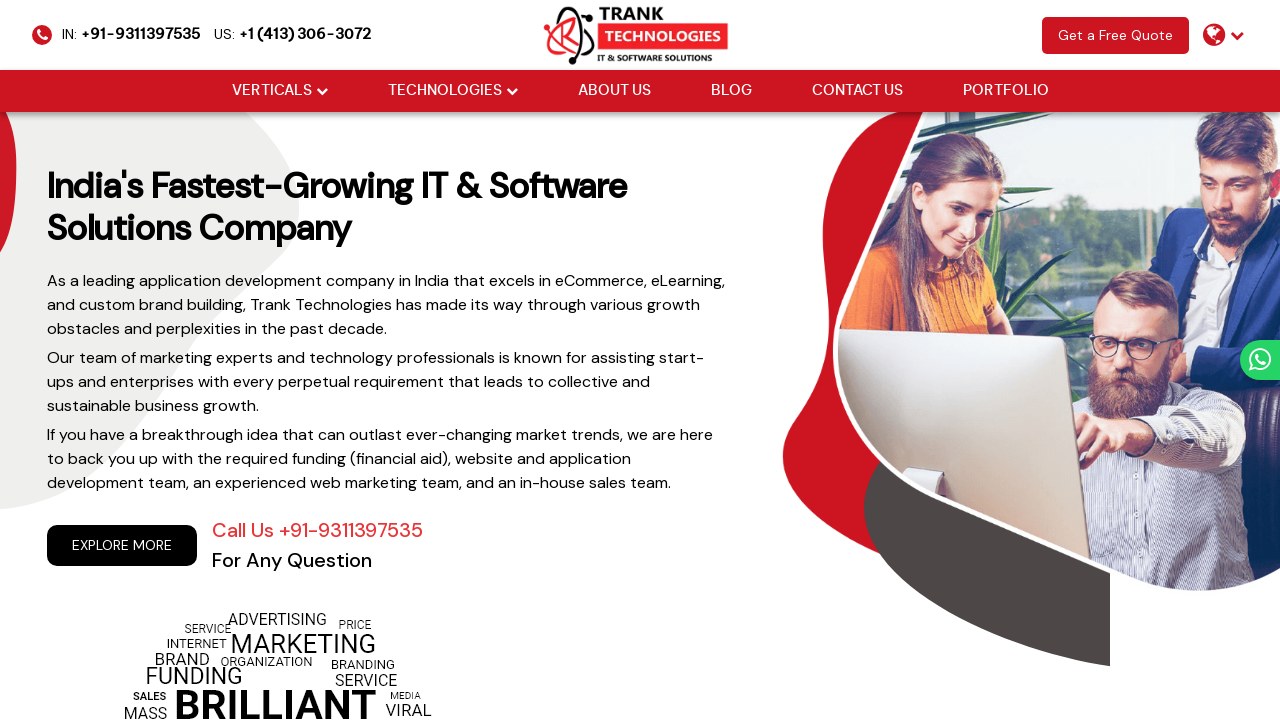

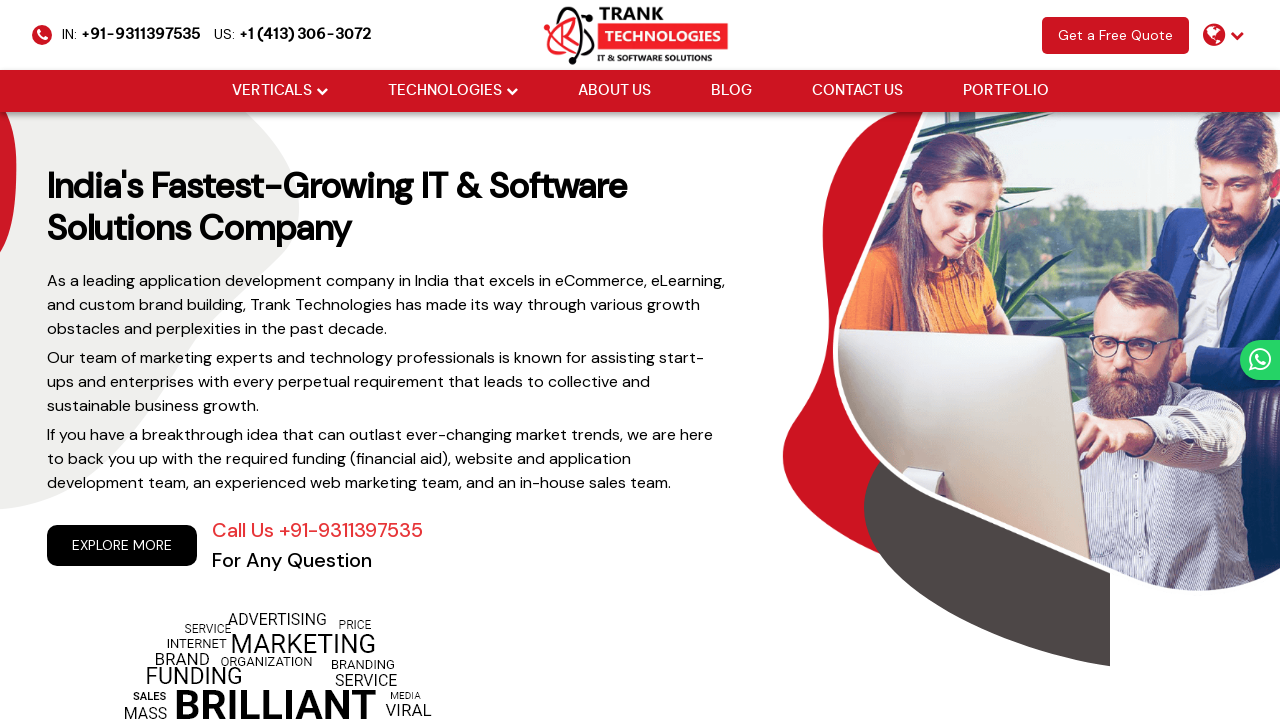